Solves a math problem by reading a value from the page, calculating a result using logarithm, and submitting the answer along with selecting checkboxes and radio buttons

Starting URL: http://suninjuly.github.io/math.html

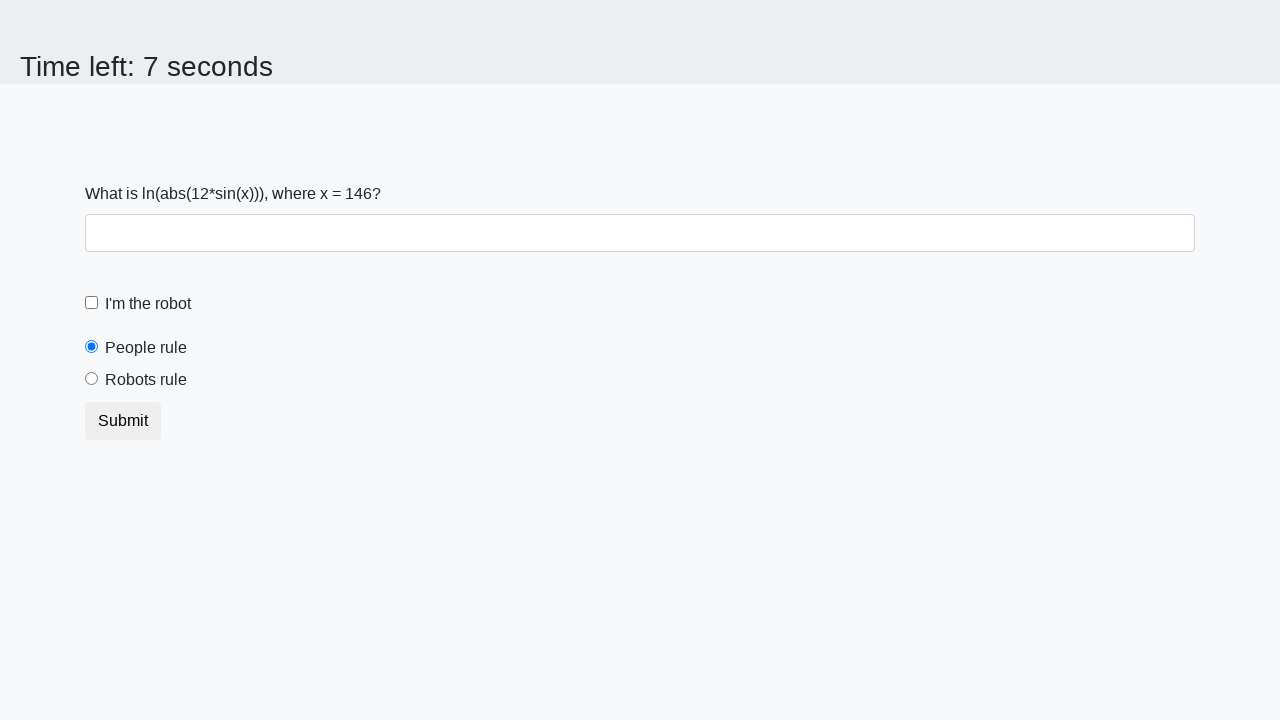

Read value of x from the page element #input_value
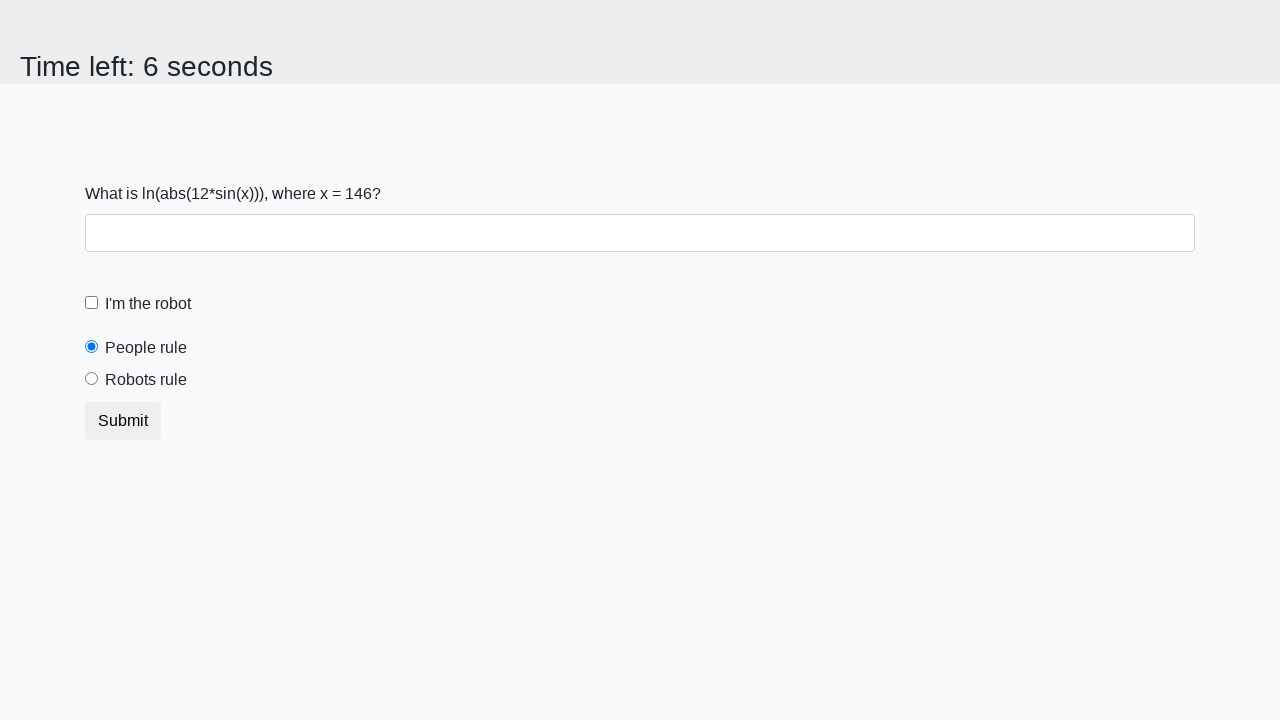

Calculated logarithmic result: 2.4813695748289555
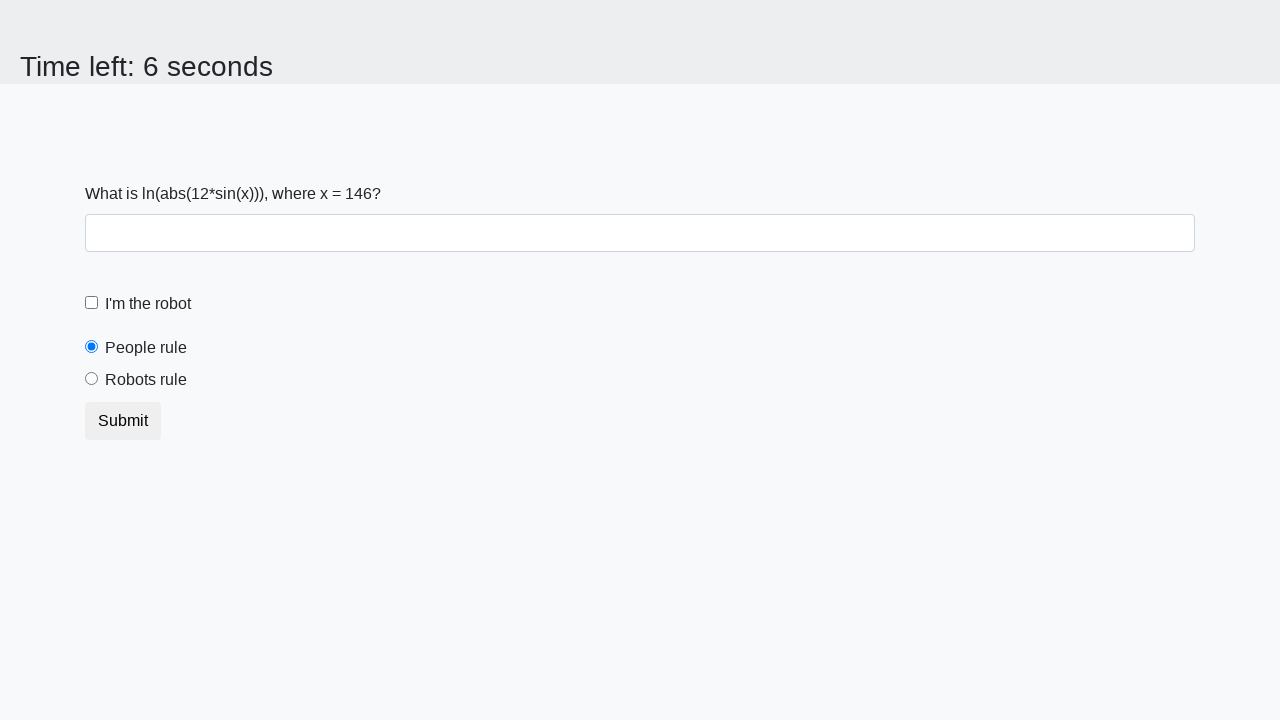

Filled answer field with calculated result on #answer
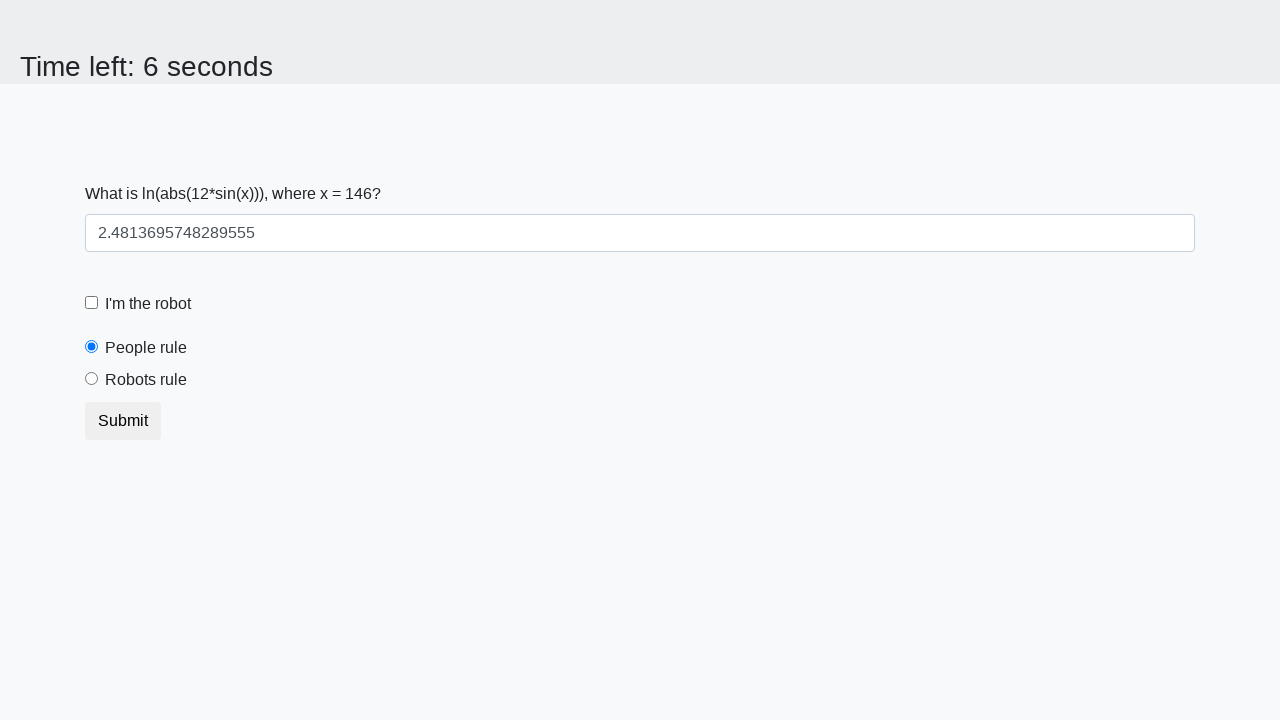

Clicked robot checkbox at (92, 303) on #robotCheckbox
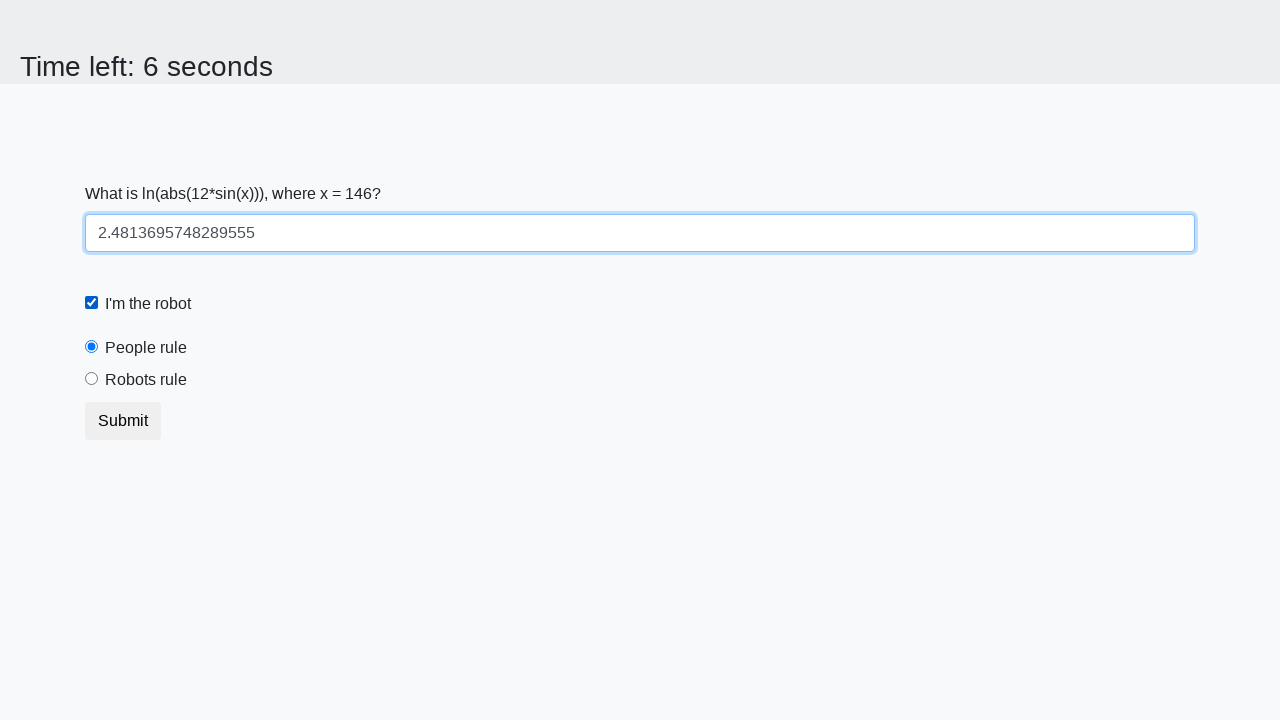

Clicked radio button for 'robots rule' at (92, 379) on #robotsRule
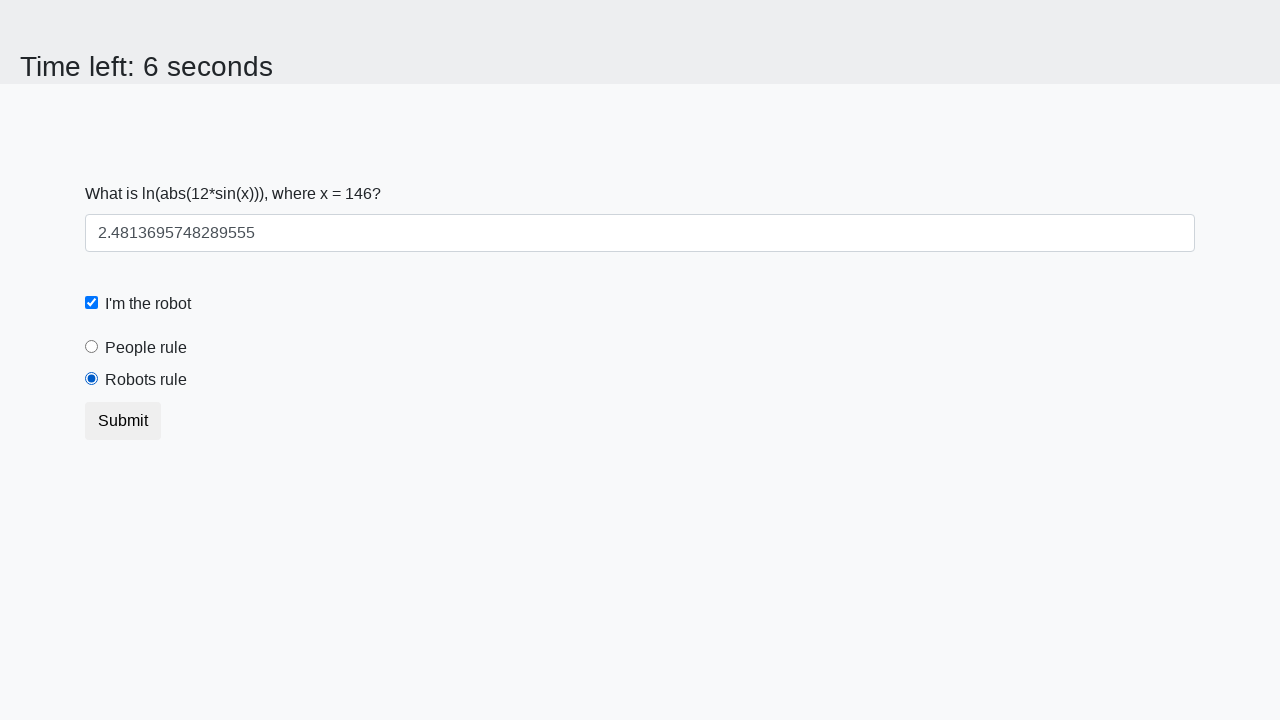

Clicked submit button to submit the form at (123, 421) on button
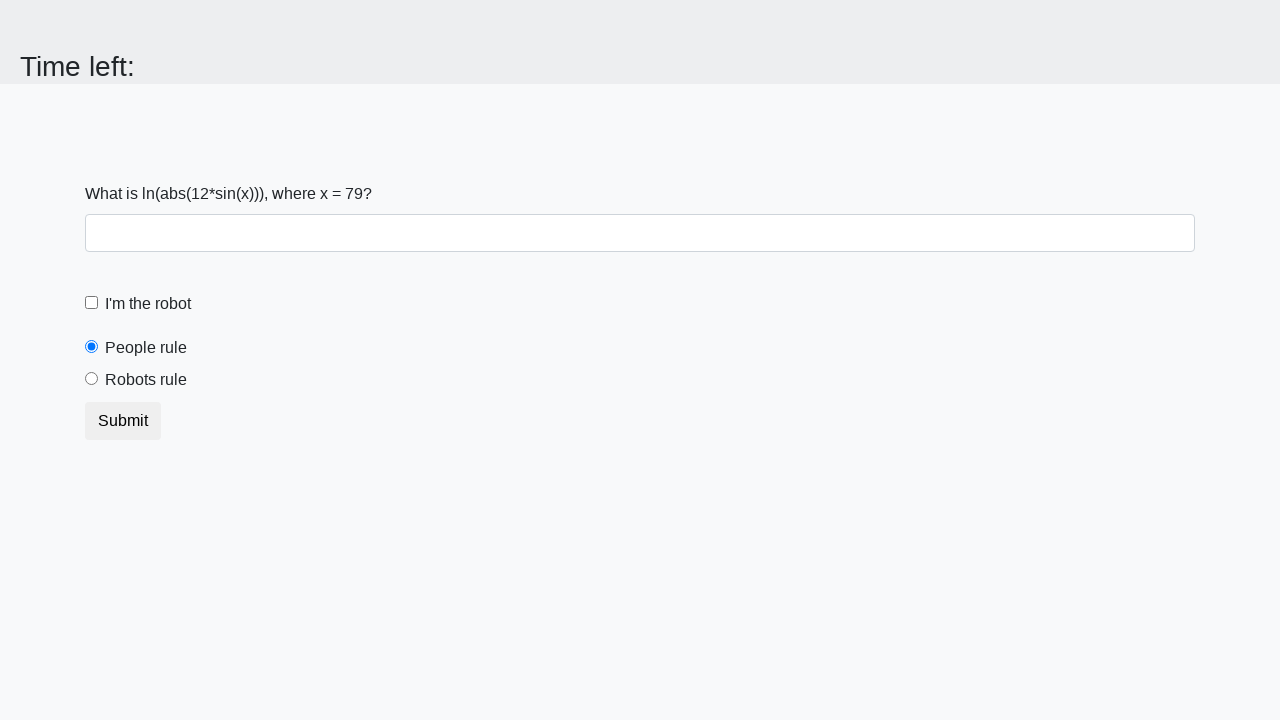

Waited for form submission result
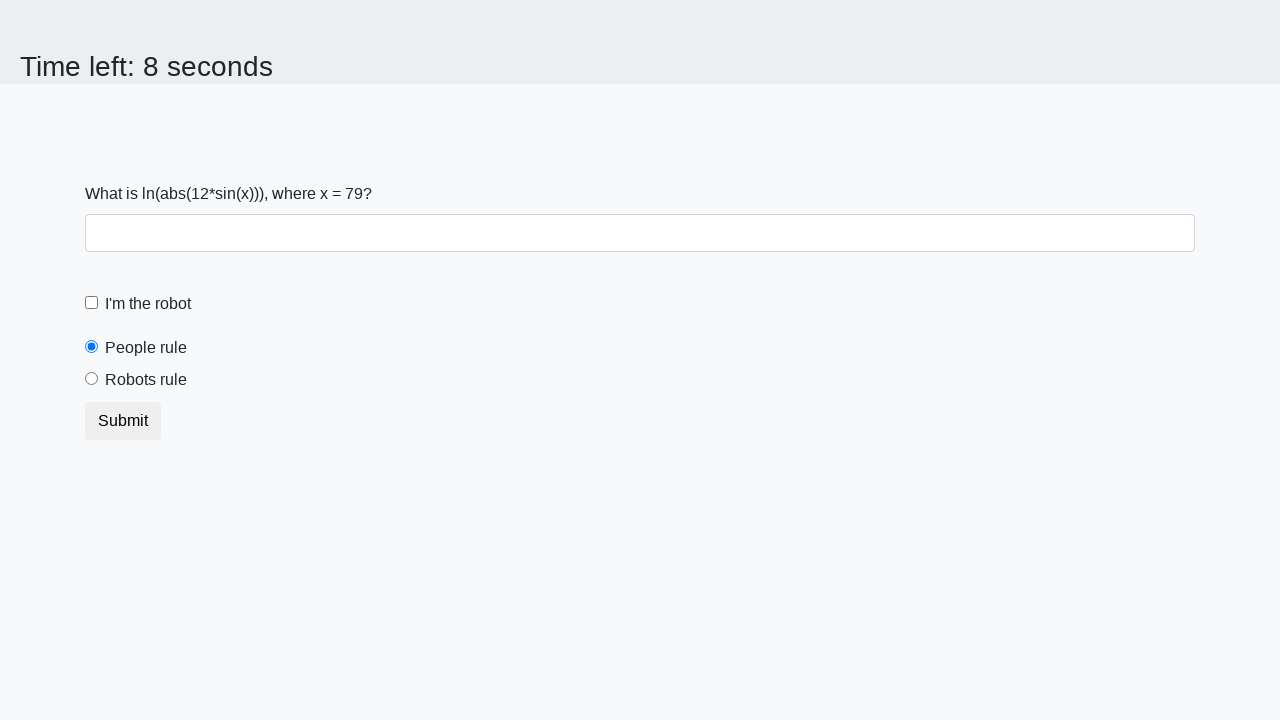

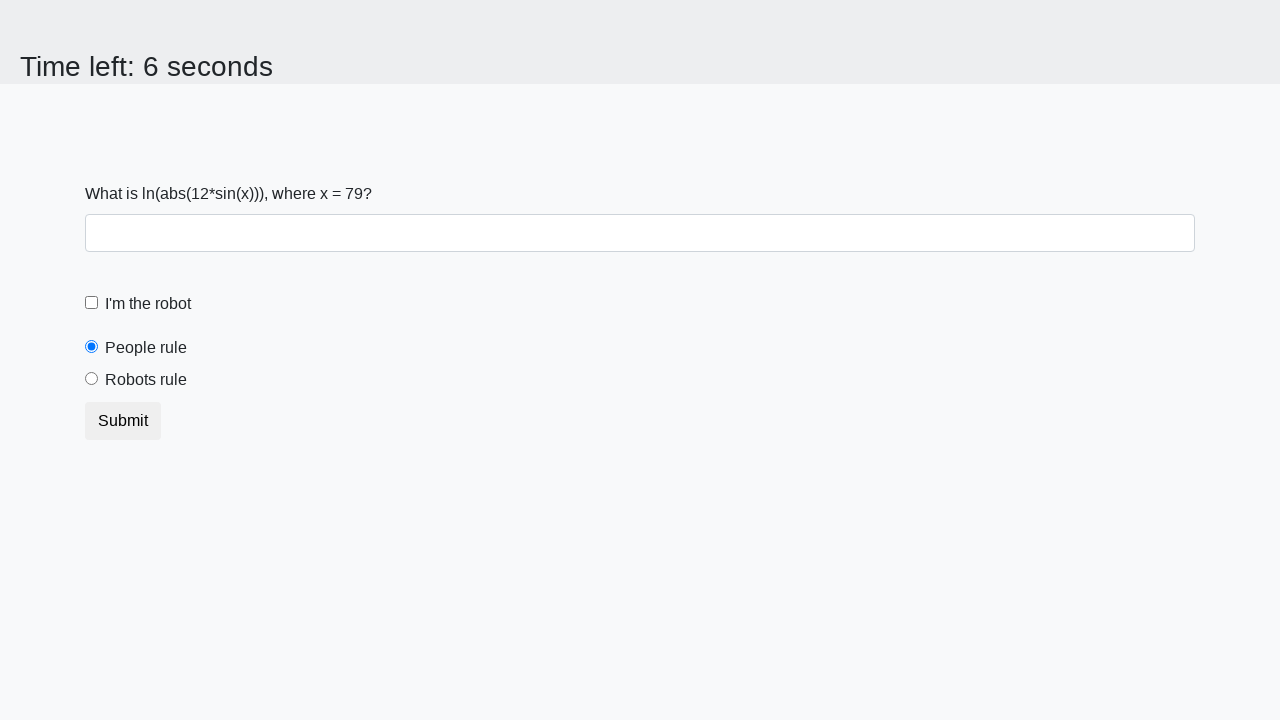